Tests text visibility on production site by enabling dark mode and checking computed styles of sections and navigation elements

Starting URL: https://internetfriends.xyz

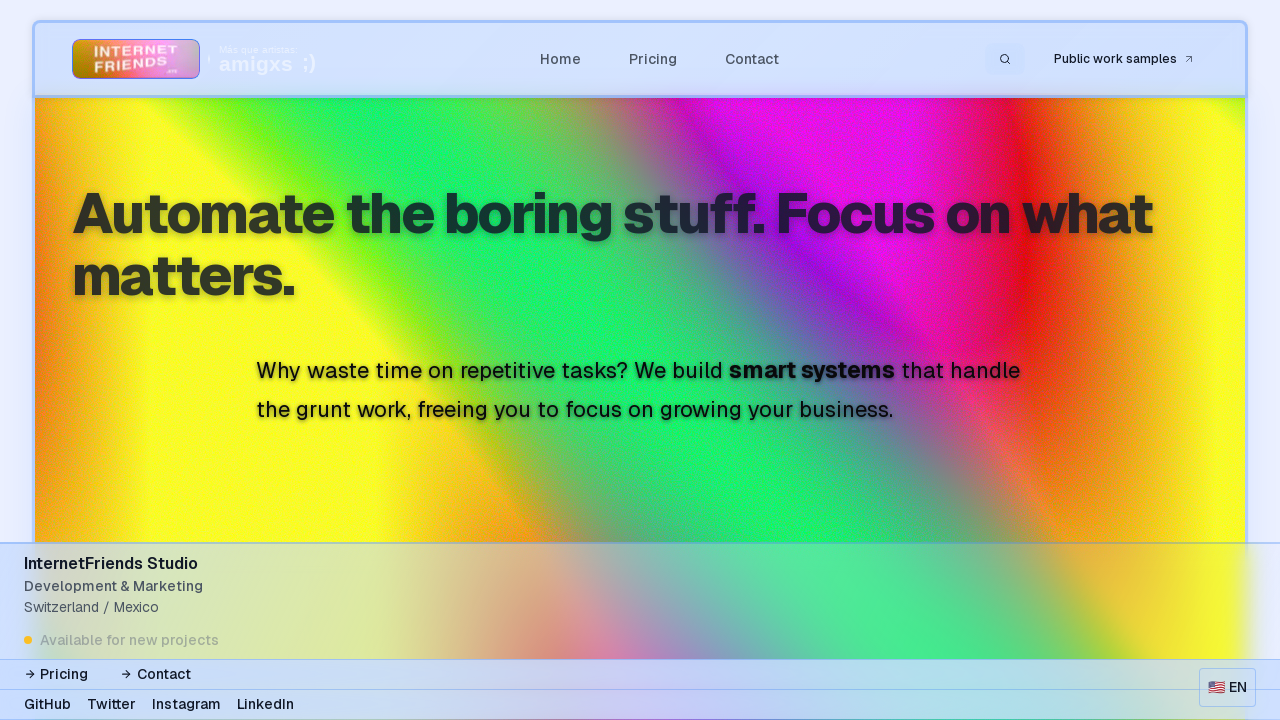

Waited for page to reach networkidle load state
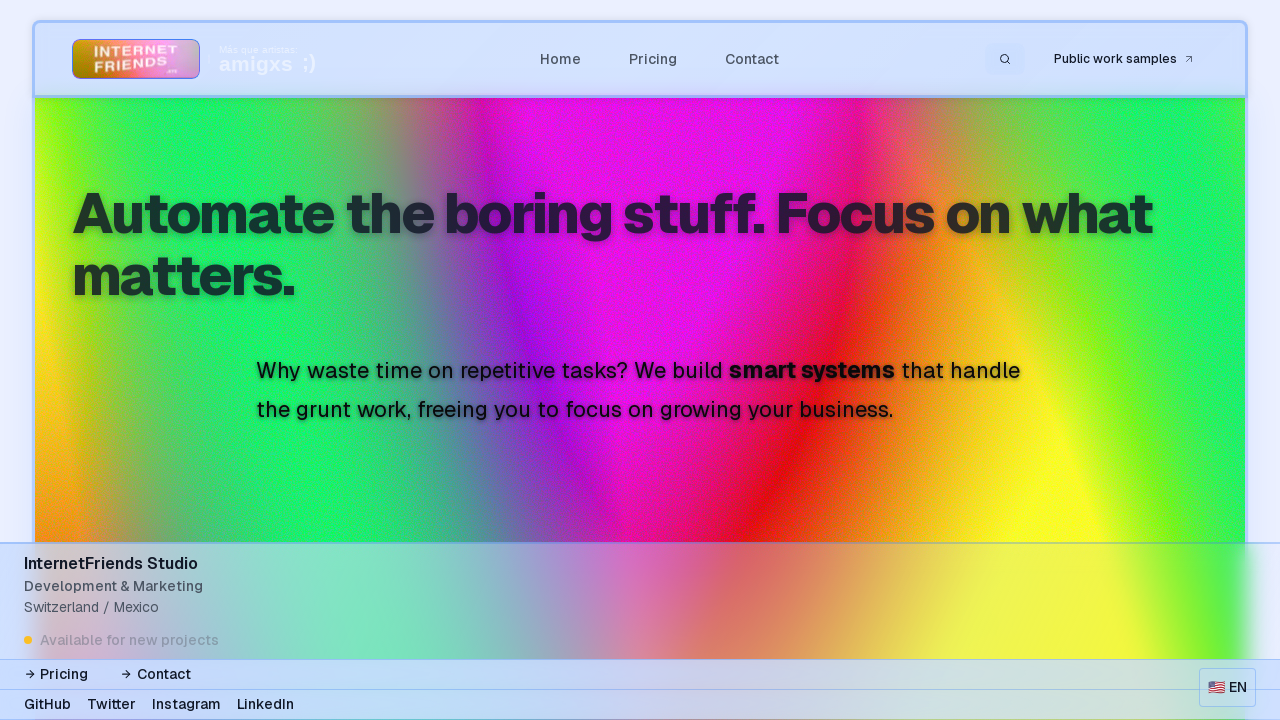

Enabled dark mode and set theme in localStorage
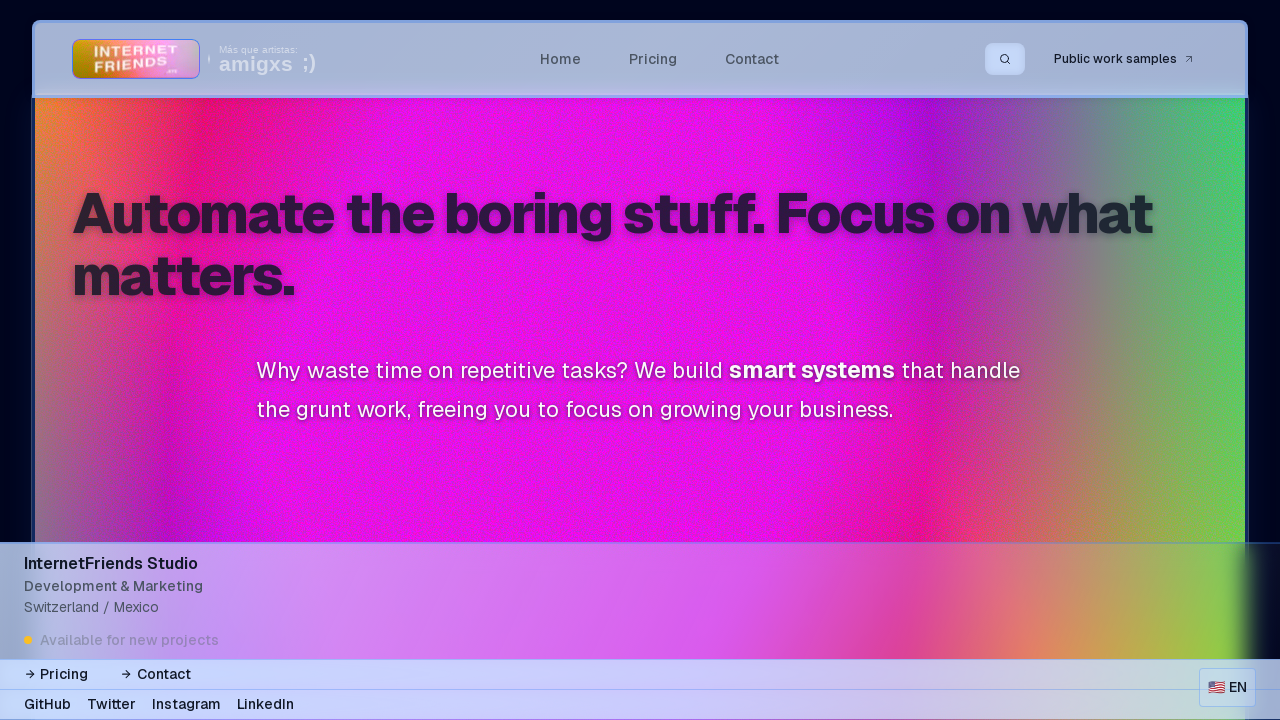

Waited 1000ms for dark mode styles to apply
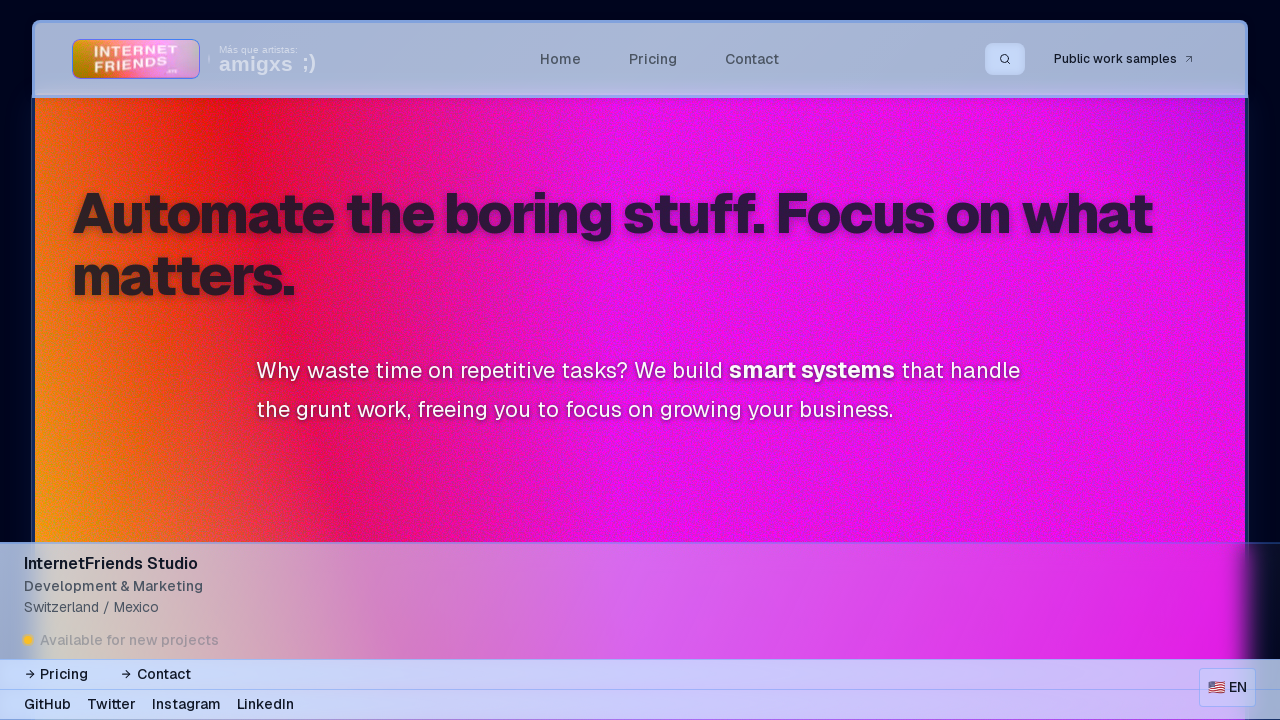

First section element became visible
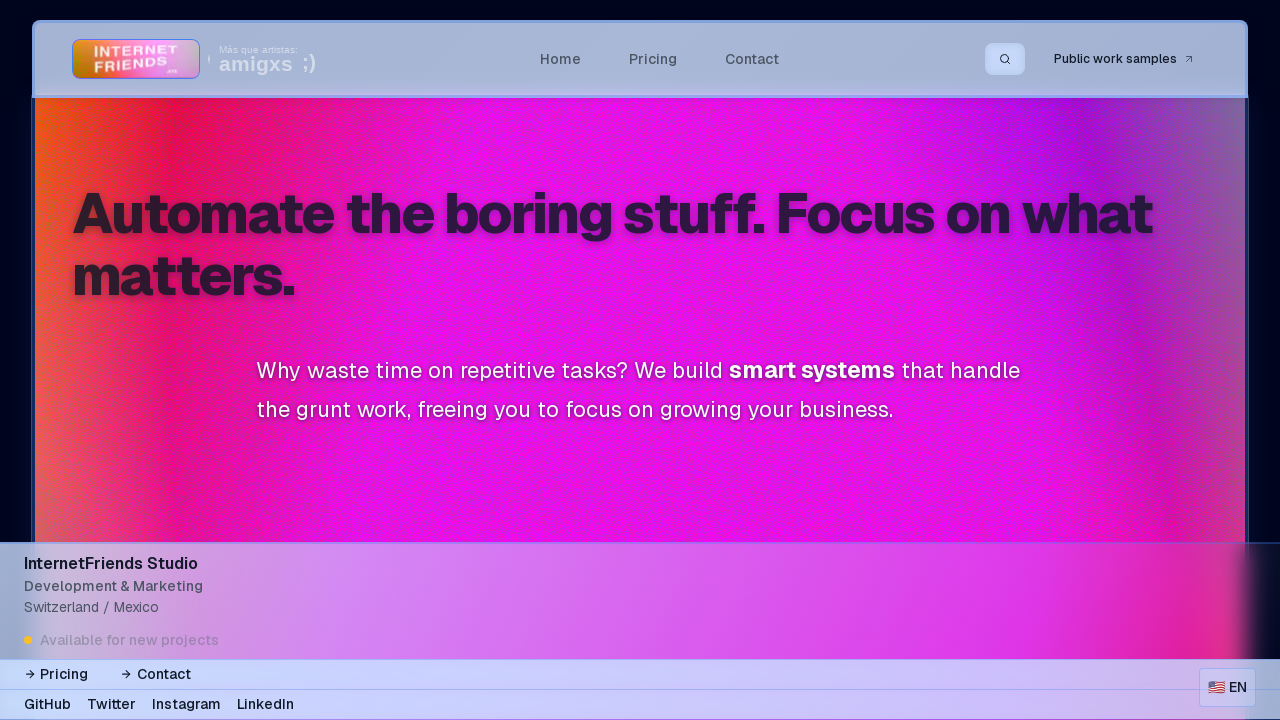

Checked that first navigation element is visible
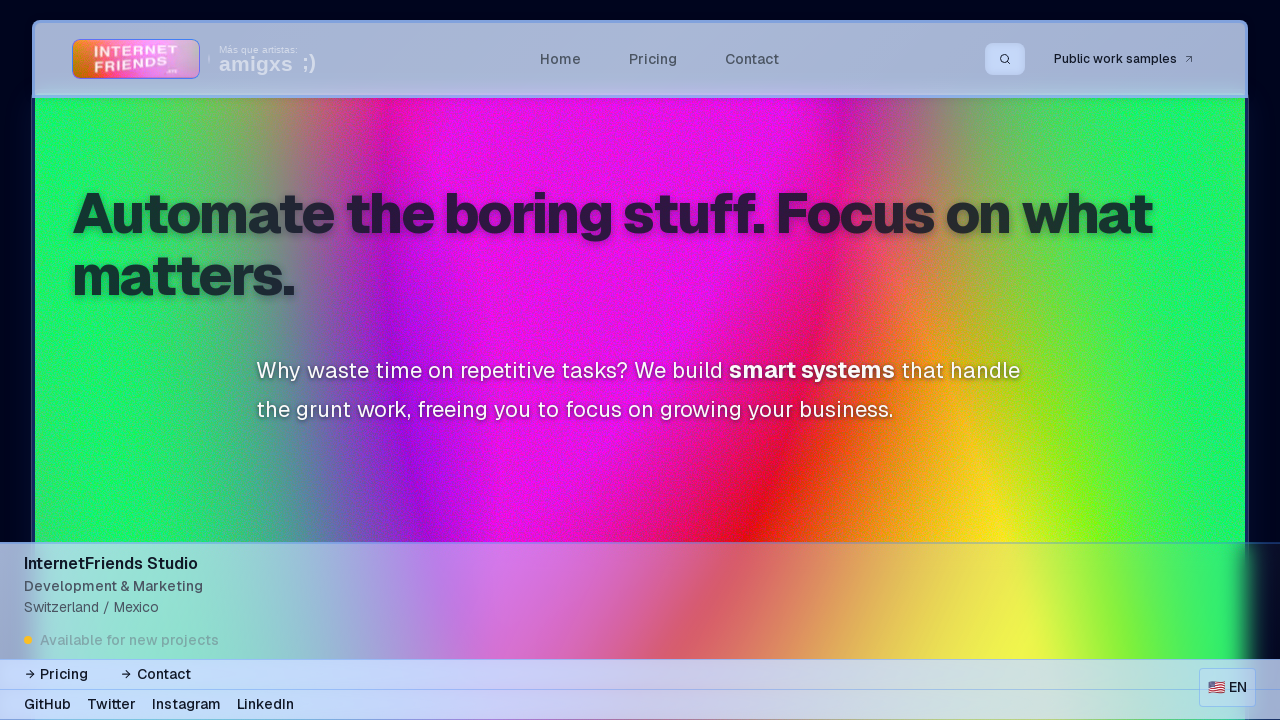

First navigation element confirmed visible
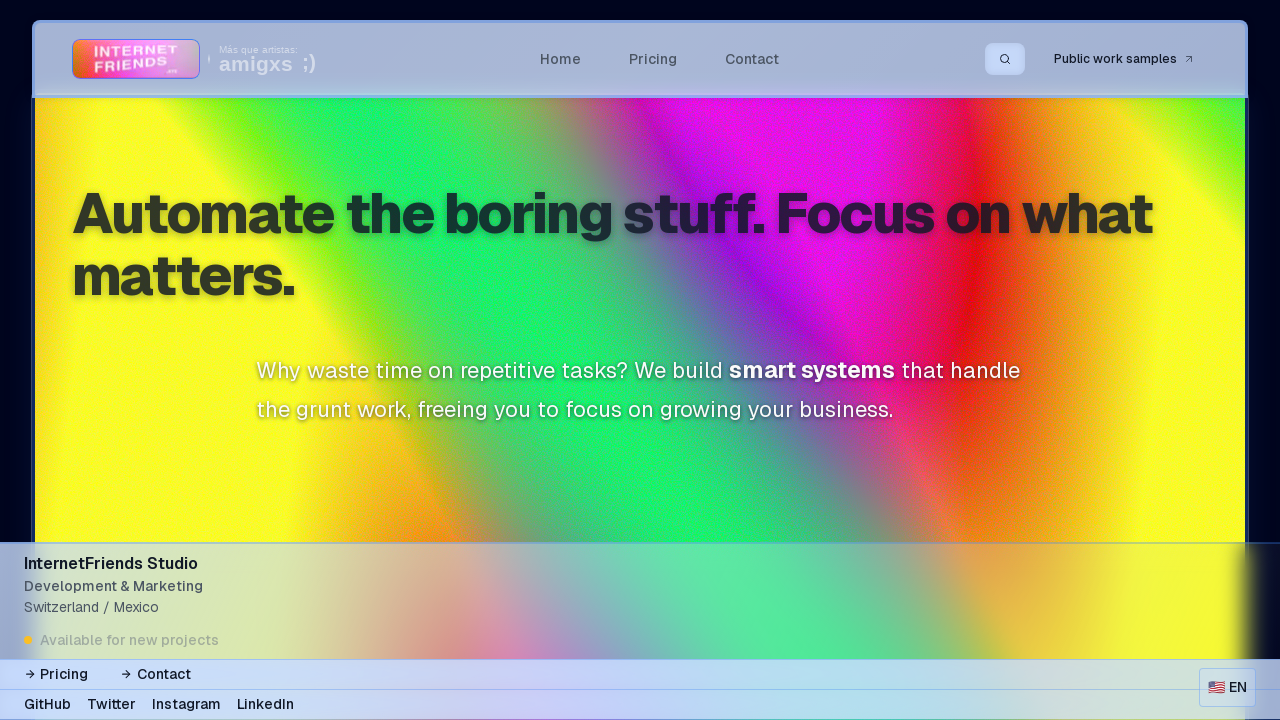

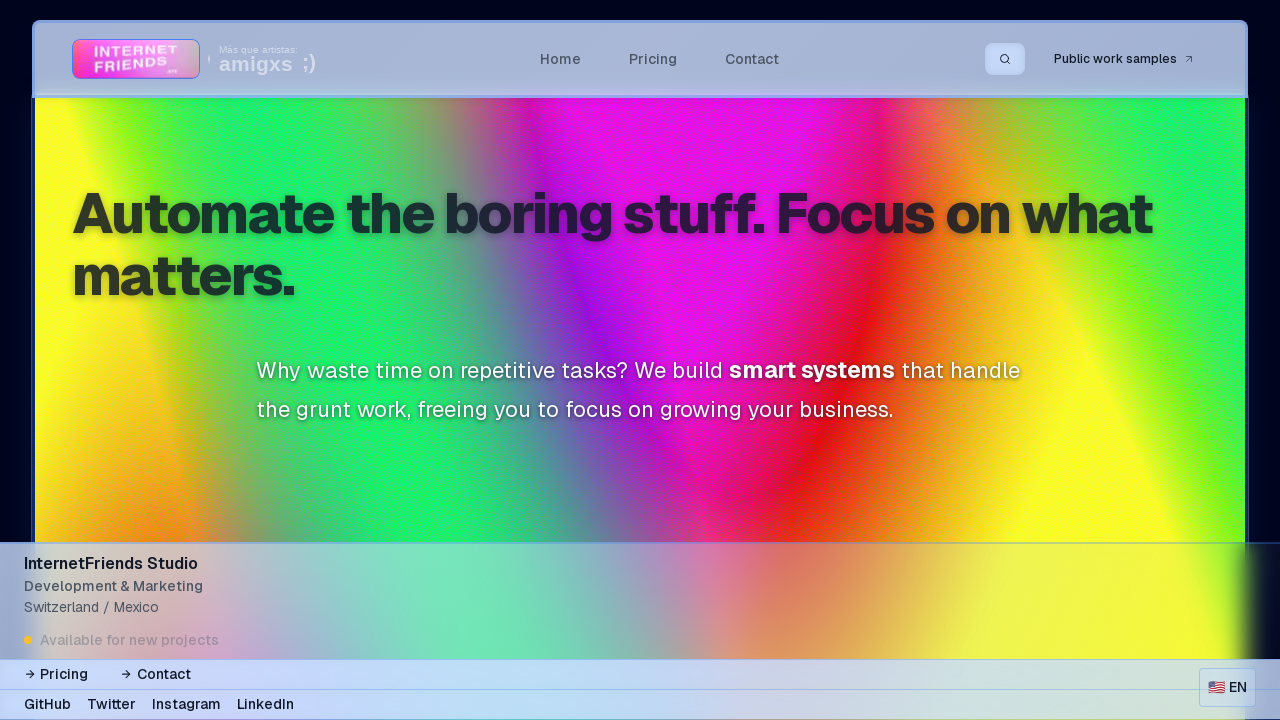